Tests the Fastly HTTP/3 demo page by loading it and checking for the video element that indicates HTTP/3 support

Starting URL: https://http3.is/

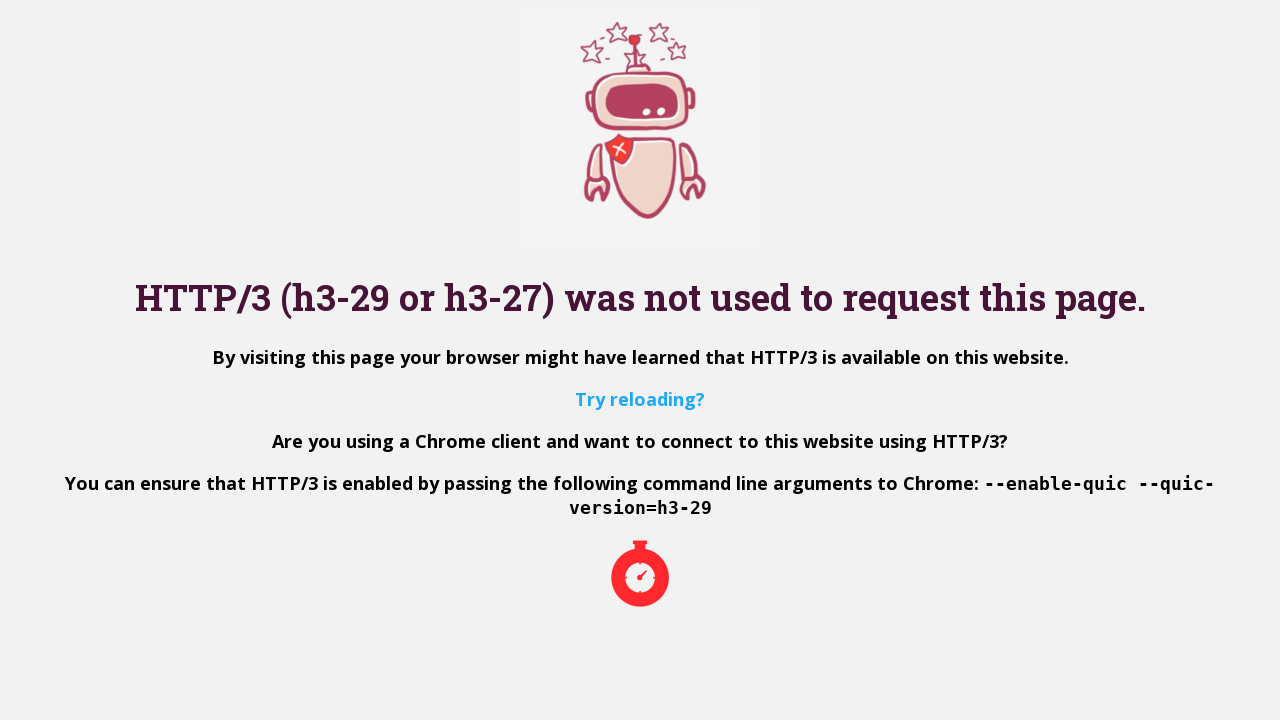

Waited for page to reach domcontentloaded state
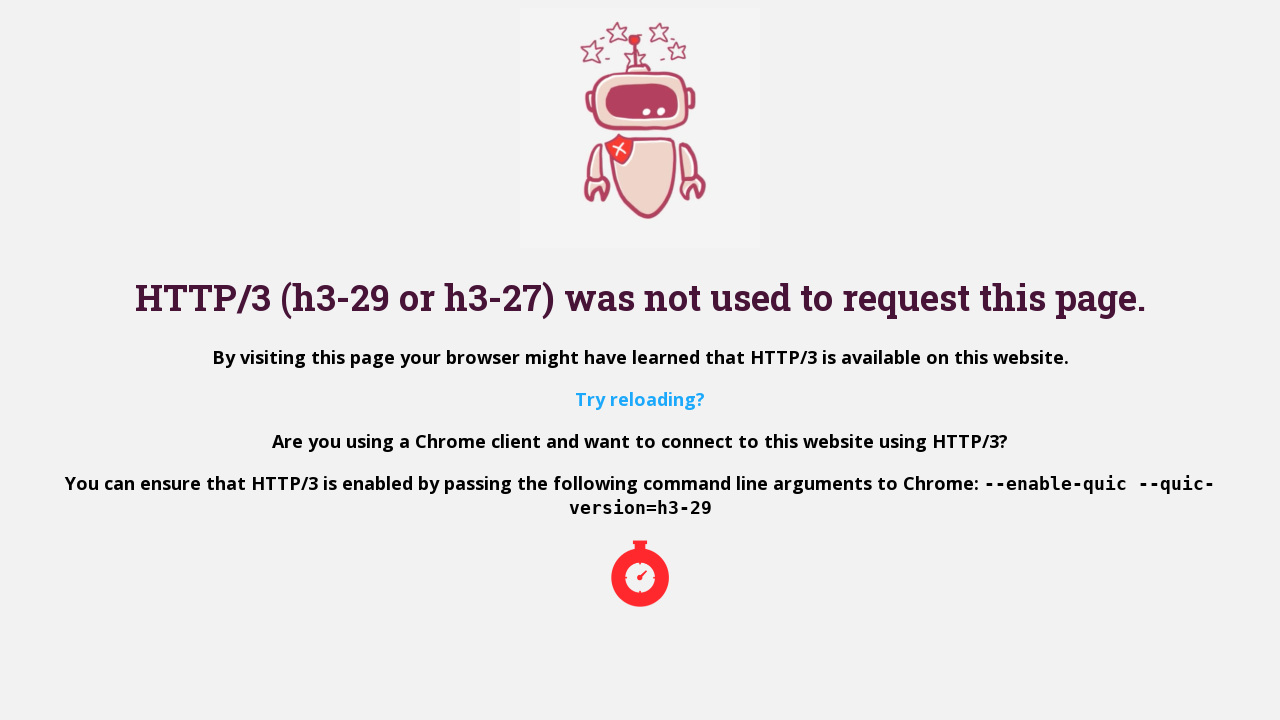

HTTP/3 video indicator not found
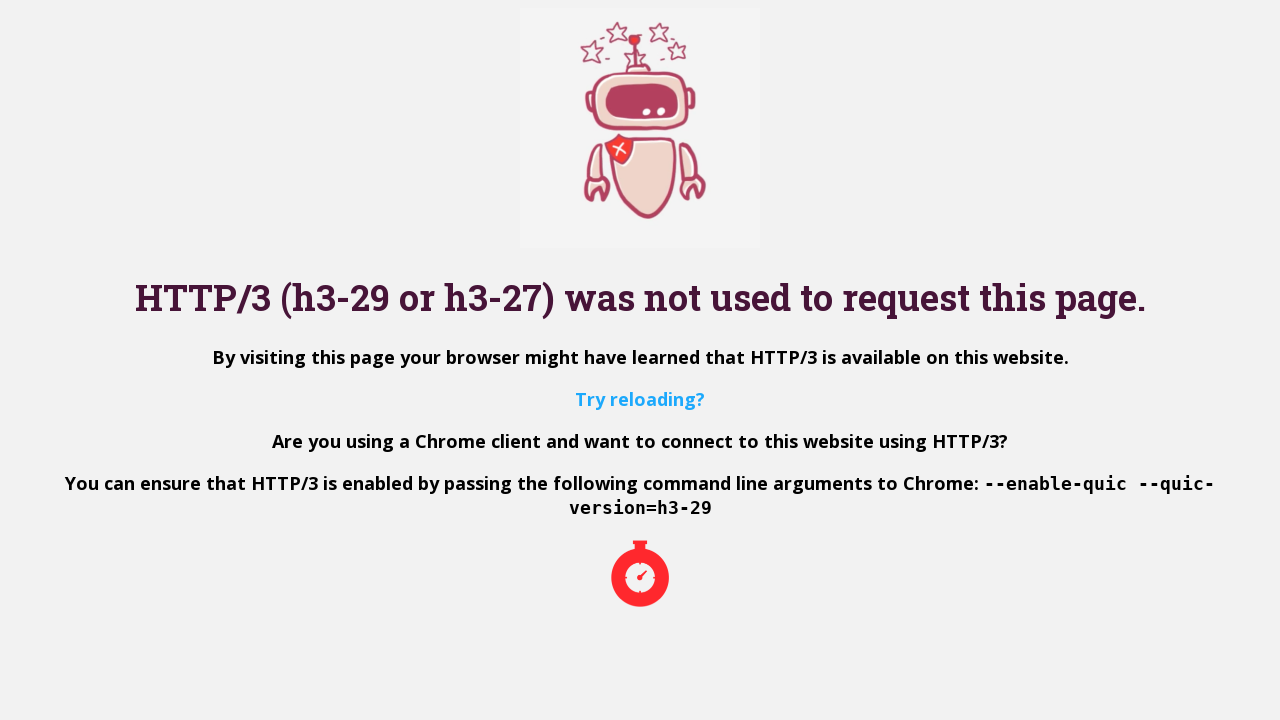

Reloaded the page
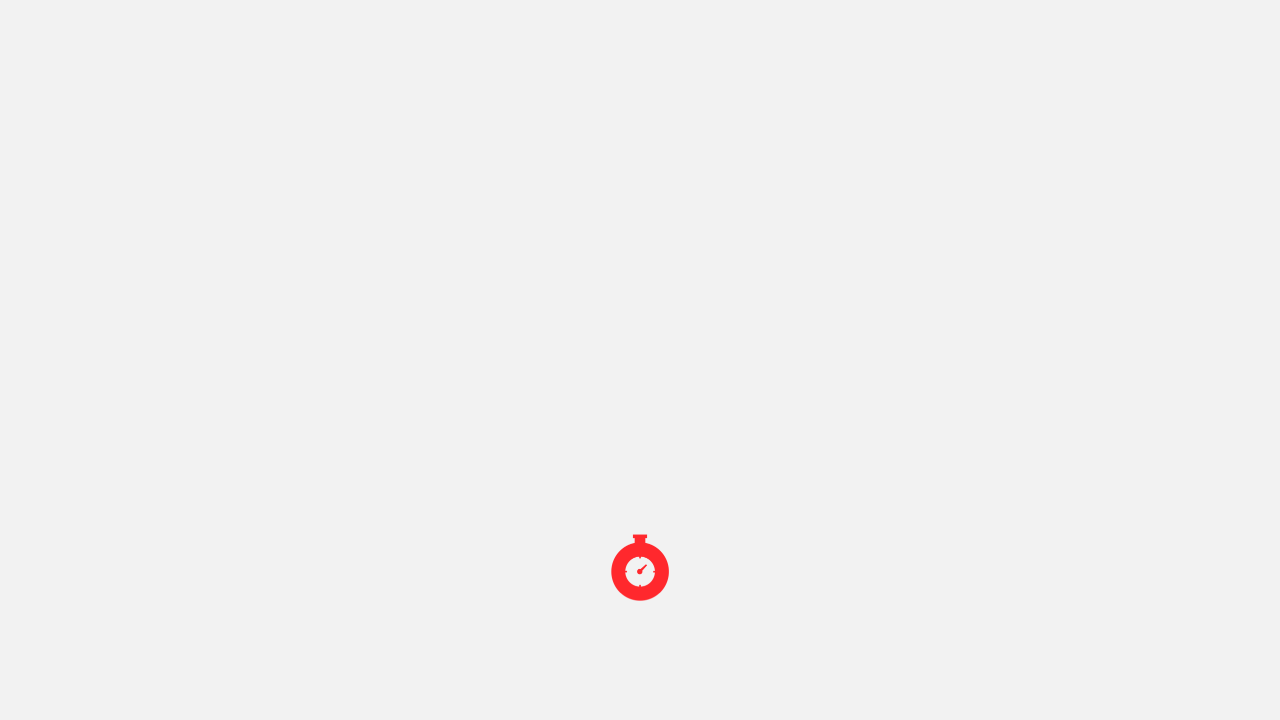

Waited for reloaded page to reach domcontentloaded state
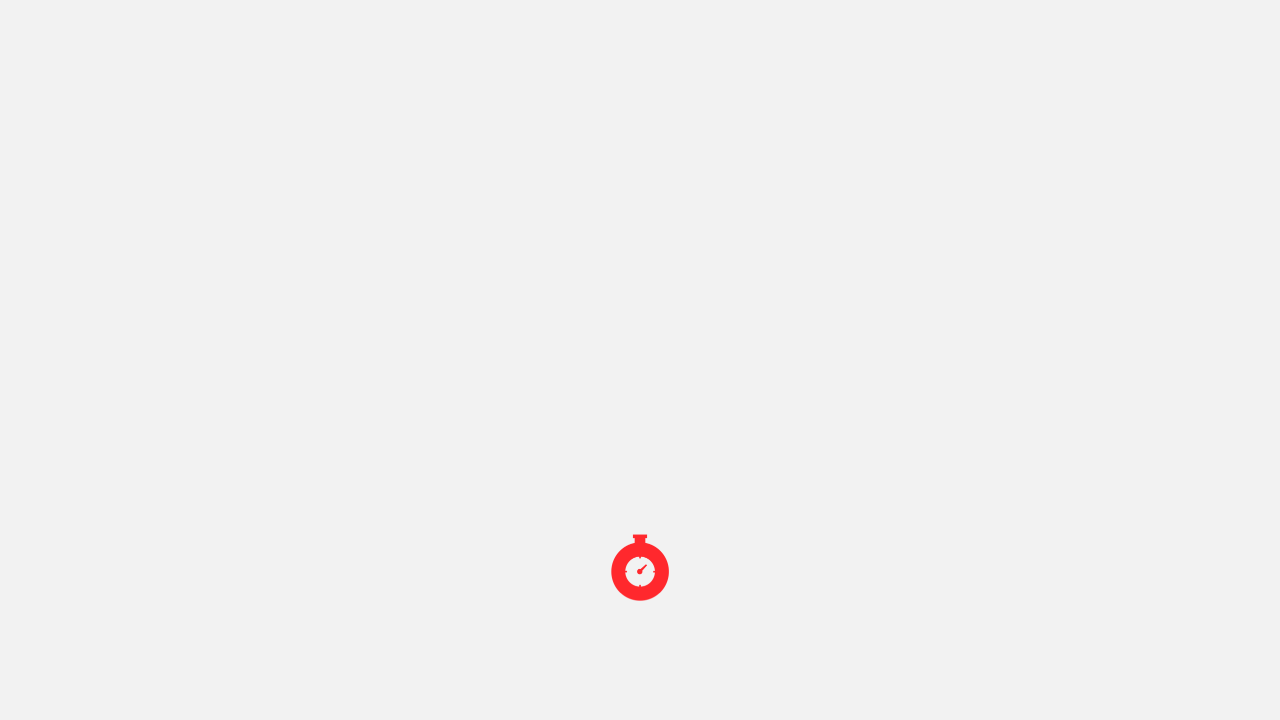

Found HTTP/3 video indicator element
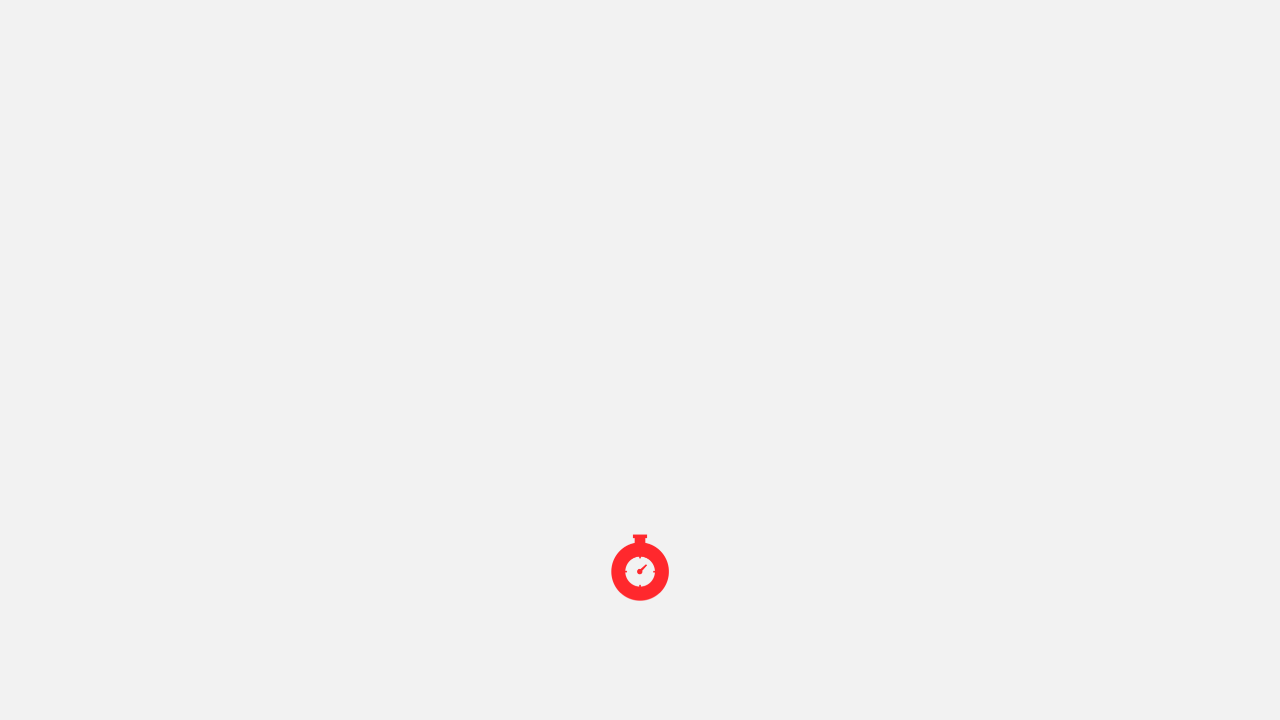

Reloaded the page
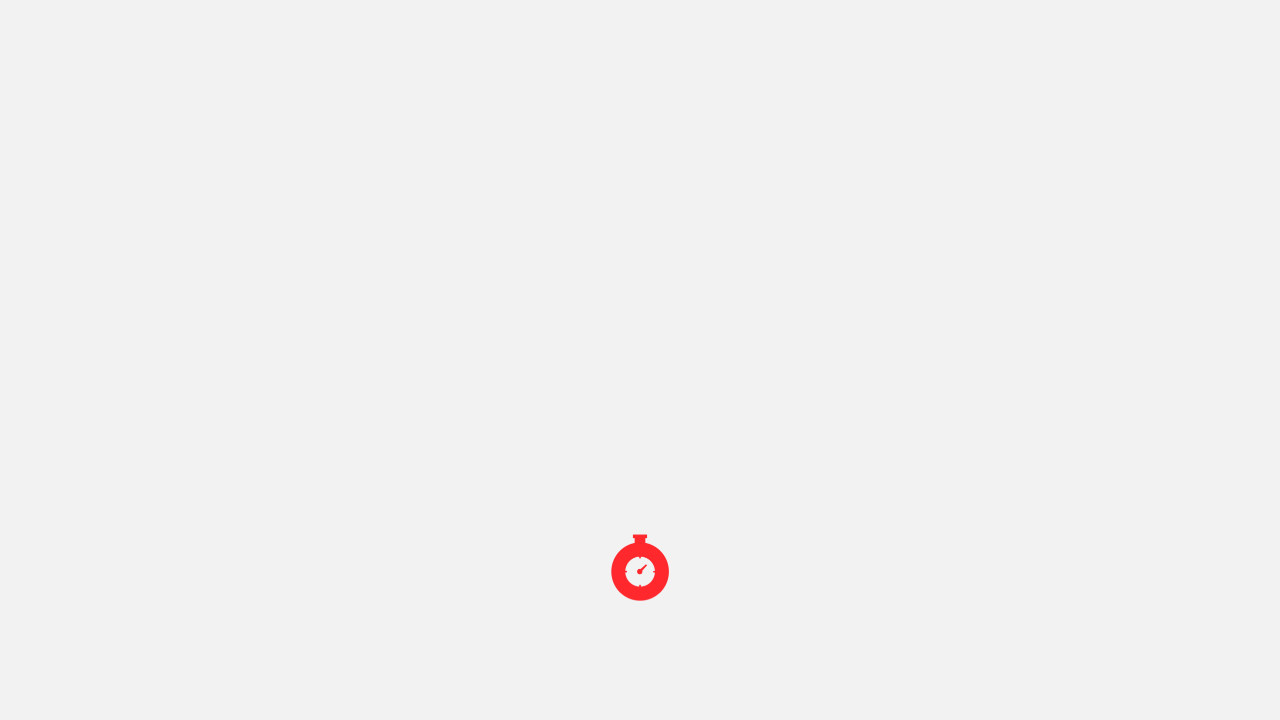

Waited for reloaded page to reach domcontentloaded state
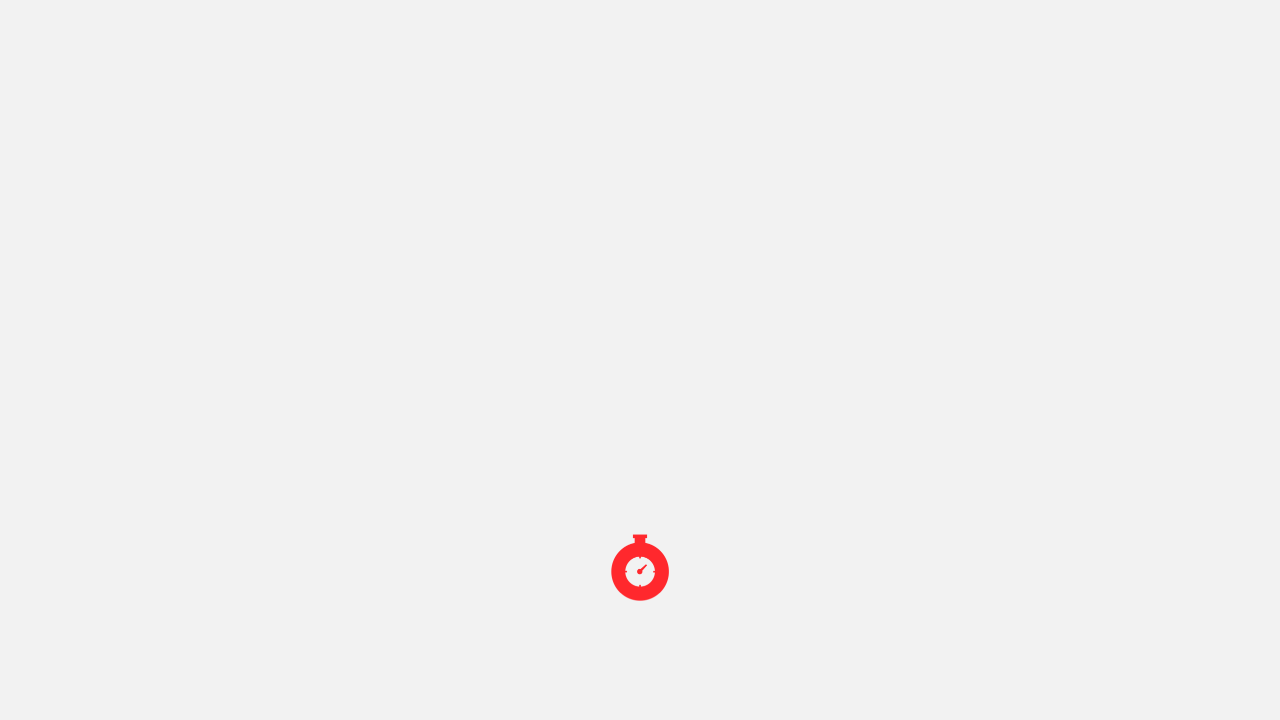

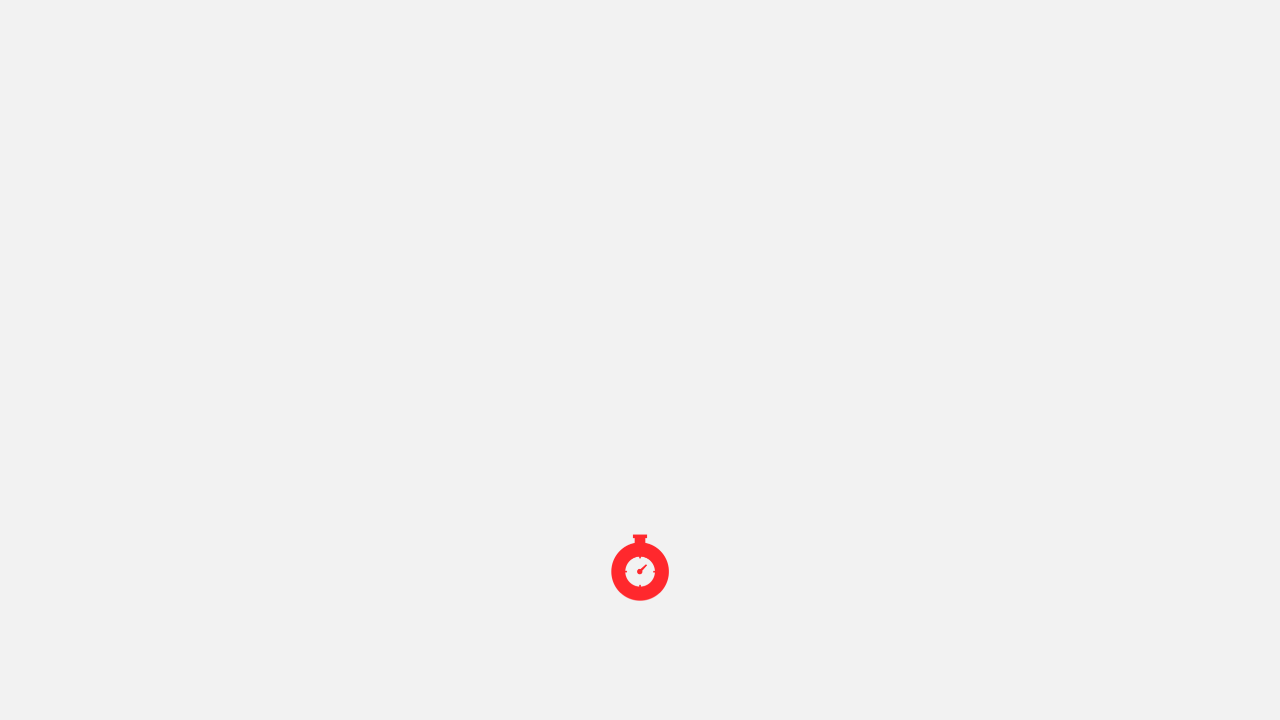